Tests browser automation detection bypass by navigating to a bot detection test page and verifying successful passage, including handling potential challenge iframes

Starting URL: https://nowsecure.nl/#relax

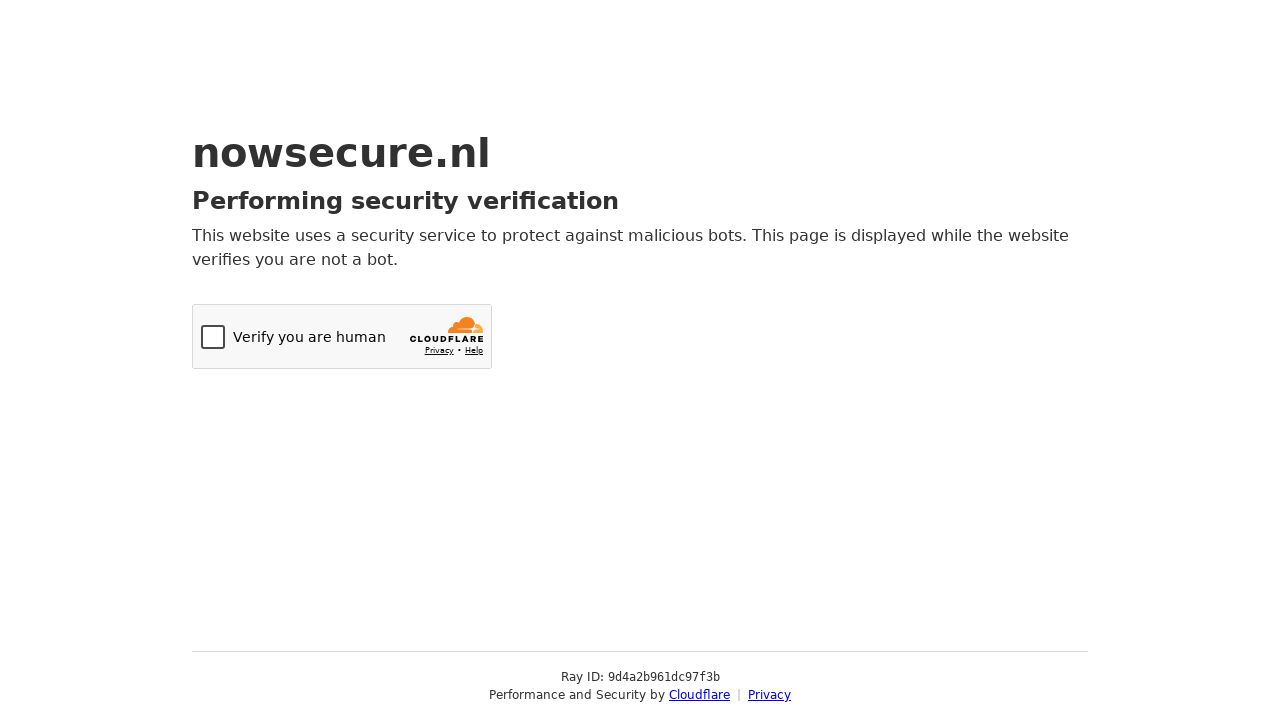

Waited for h1 selector to appear
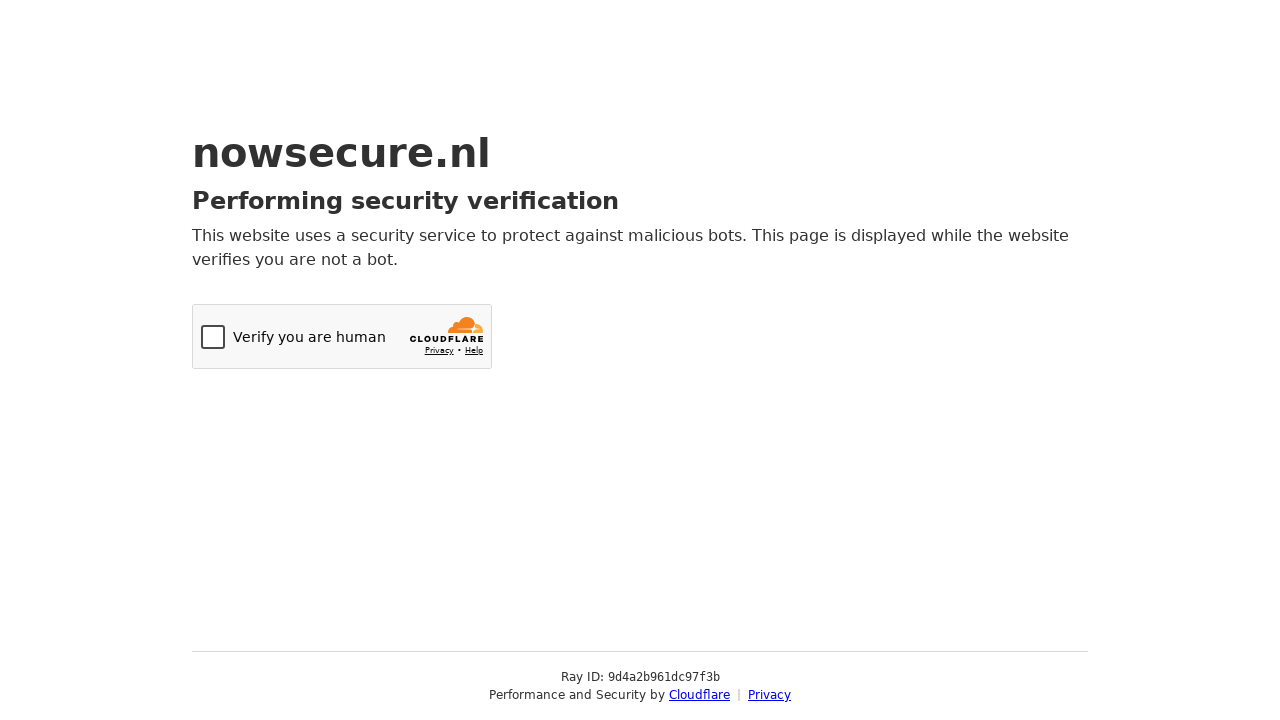

Retrieved h1 text content
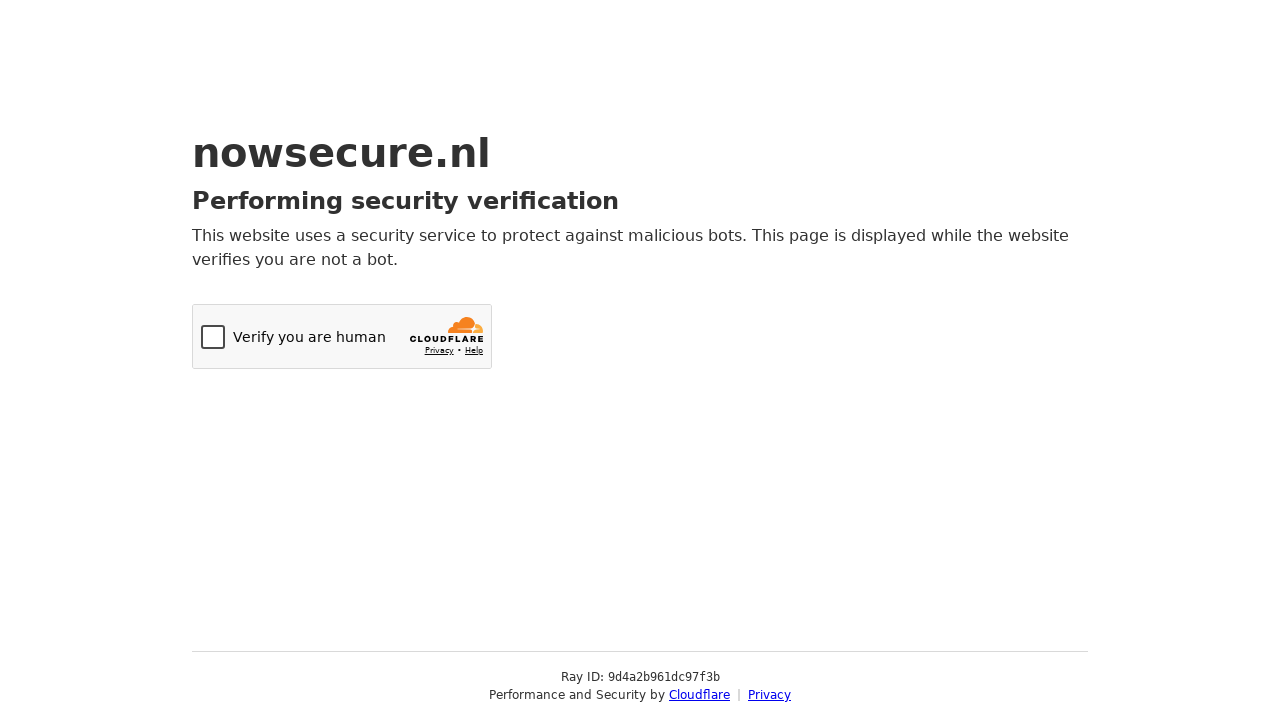

Initial success check failed, attempting to handle challenge iframe
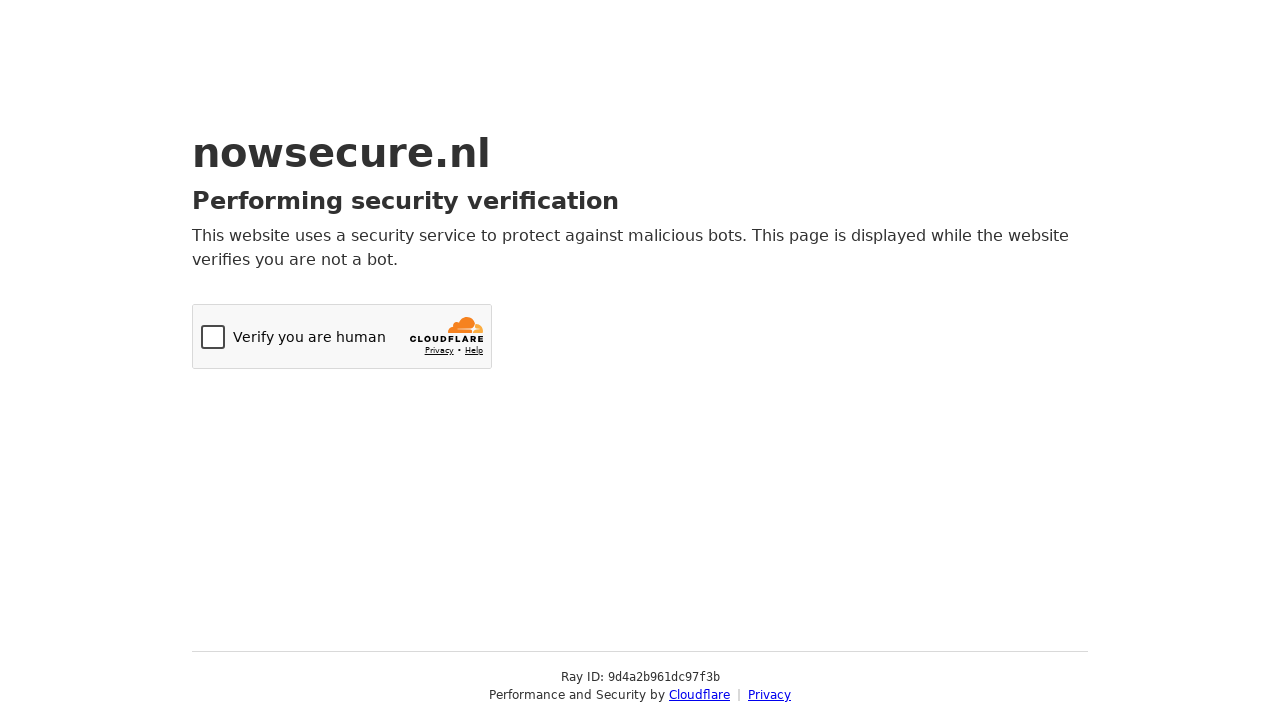

Located challenge iframe
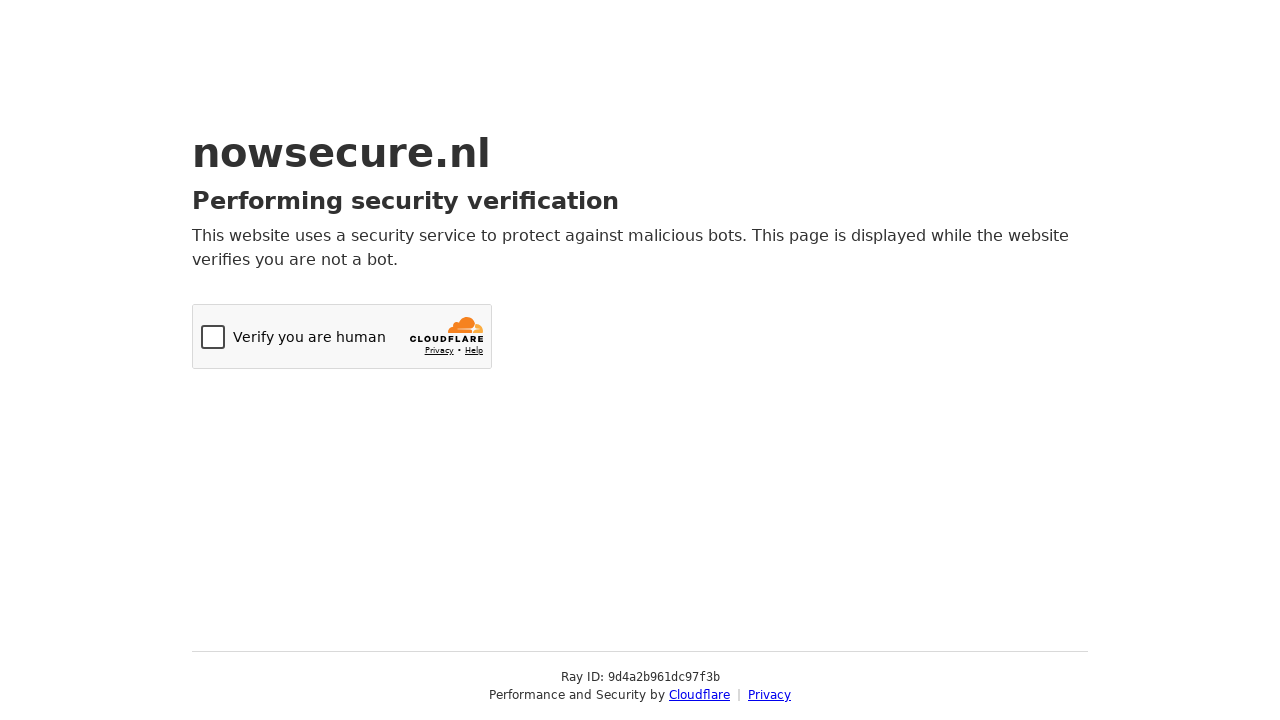

Waited for h1 selector after challenge interaction
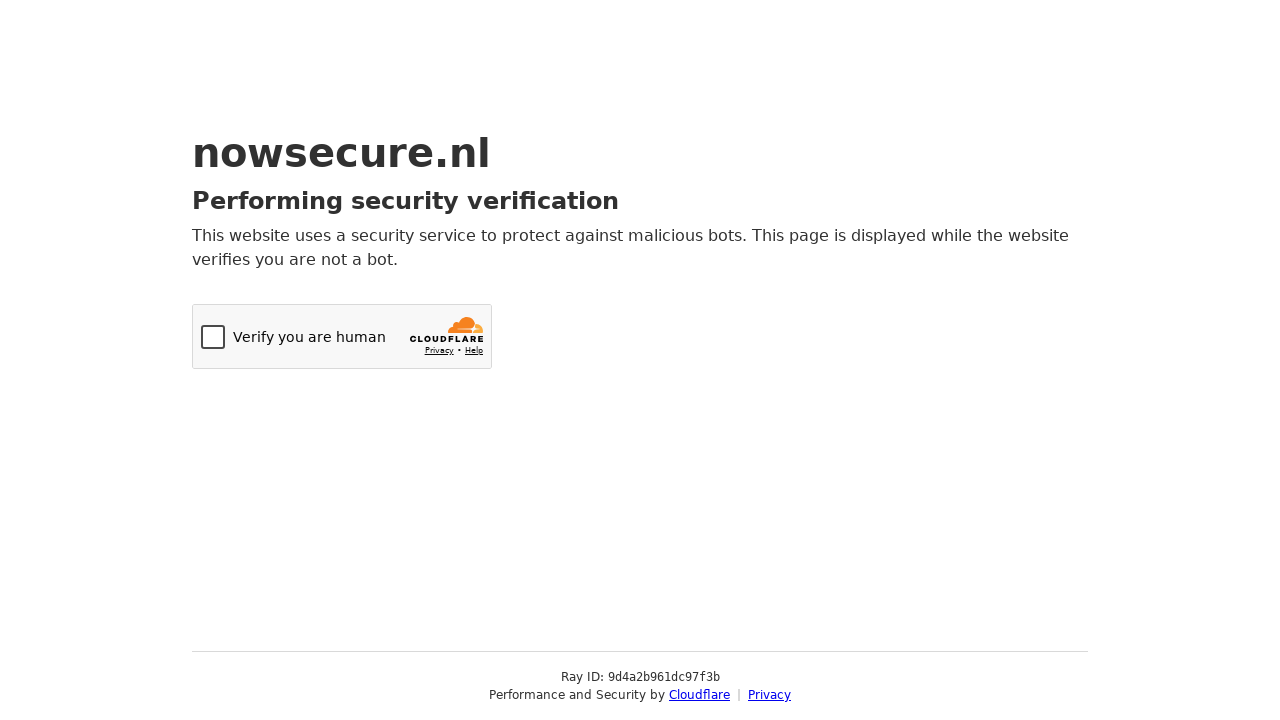

Reloaded page to trigger CDP events
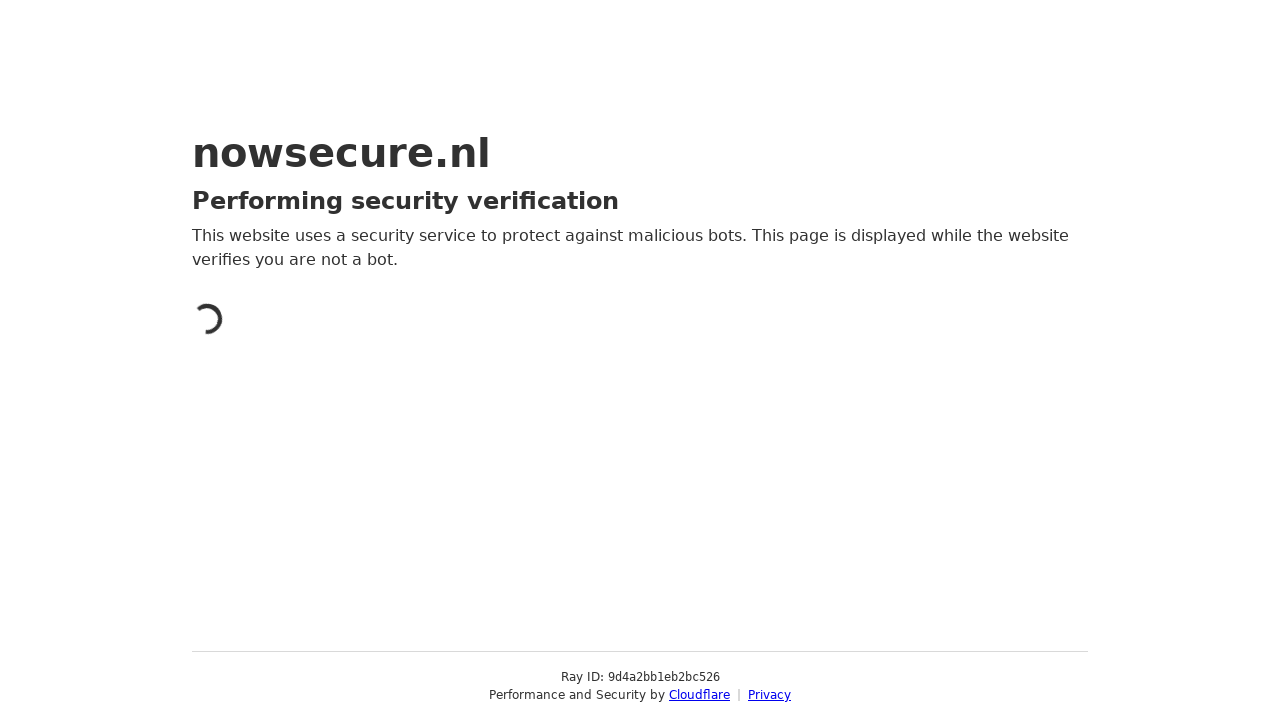

Waited 1000ms to observe CDP events
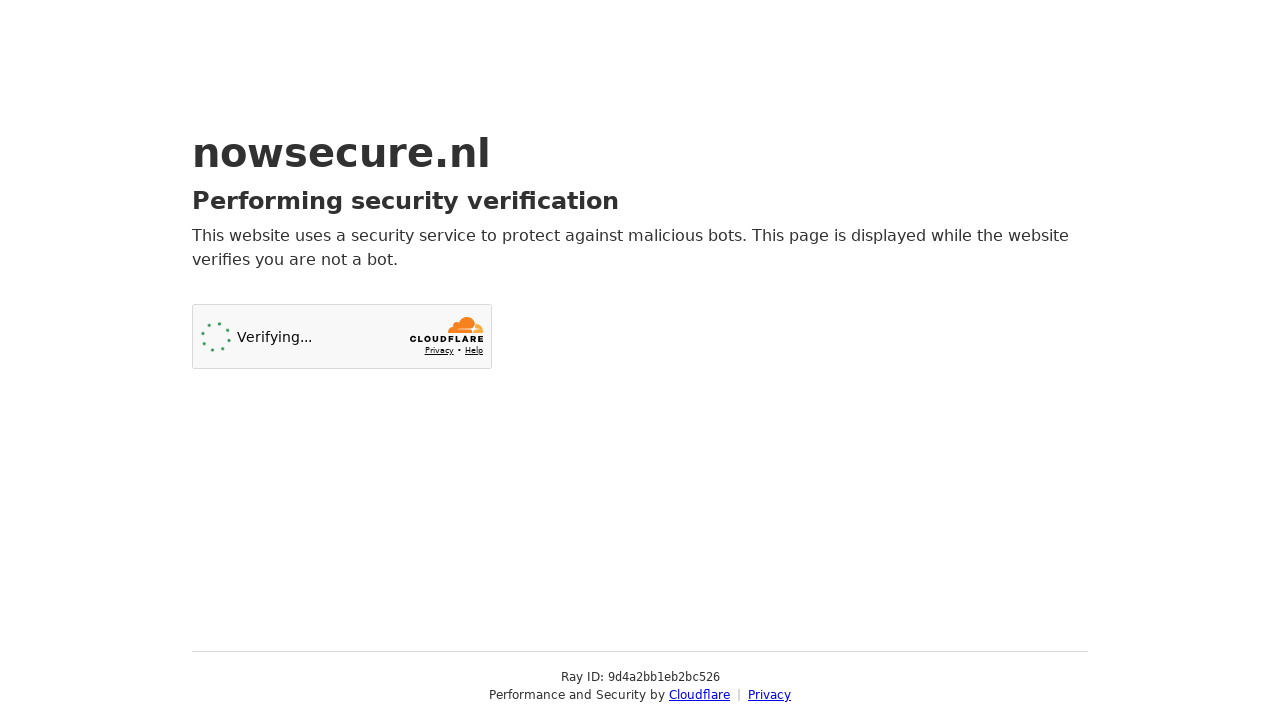

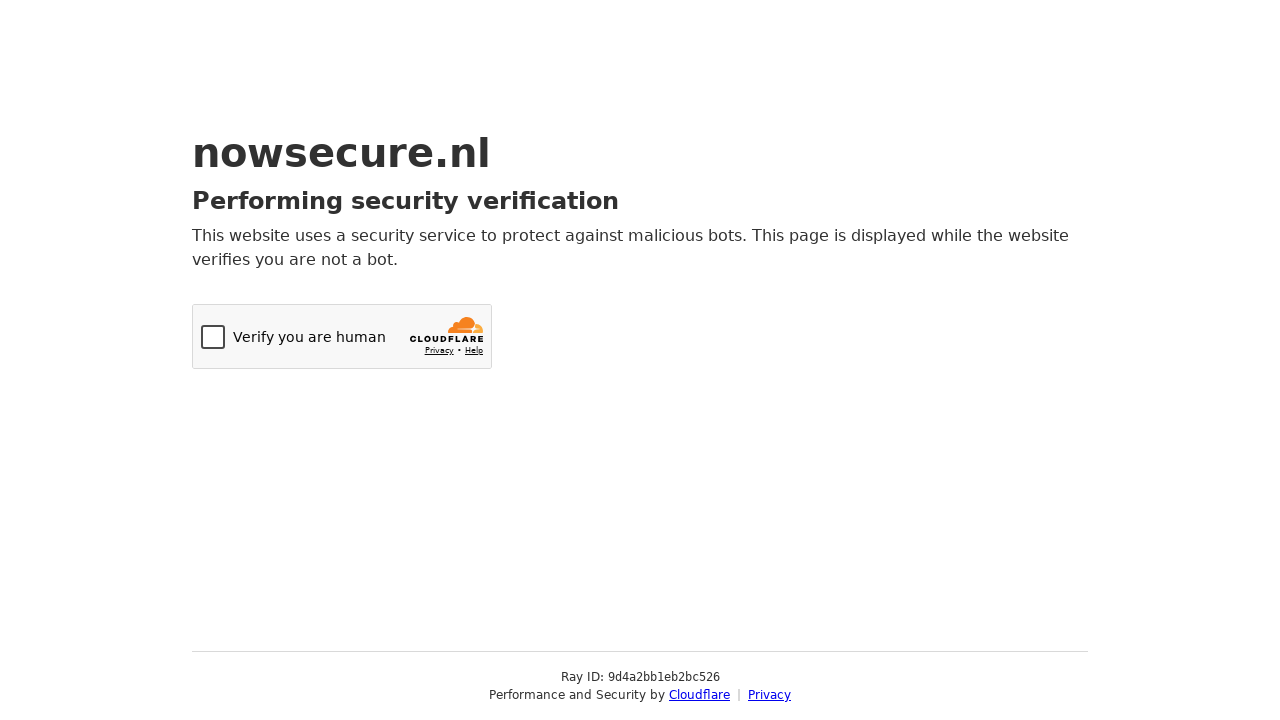